Tests successful registration by filling all required fields with valid data

Starting URL: https://sharelane.com/cgi-bin/register.py

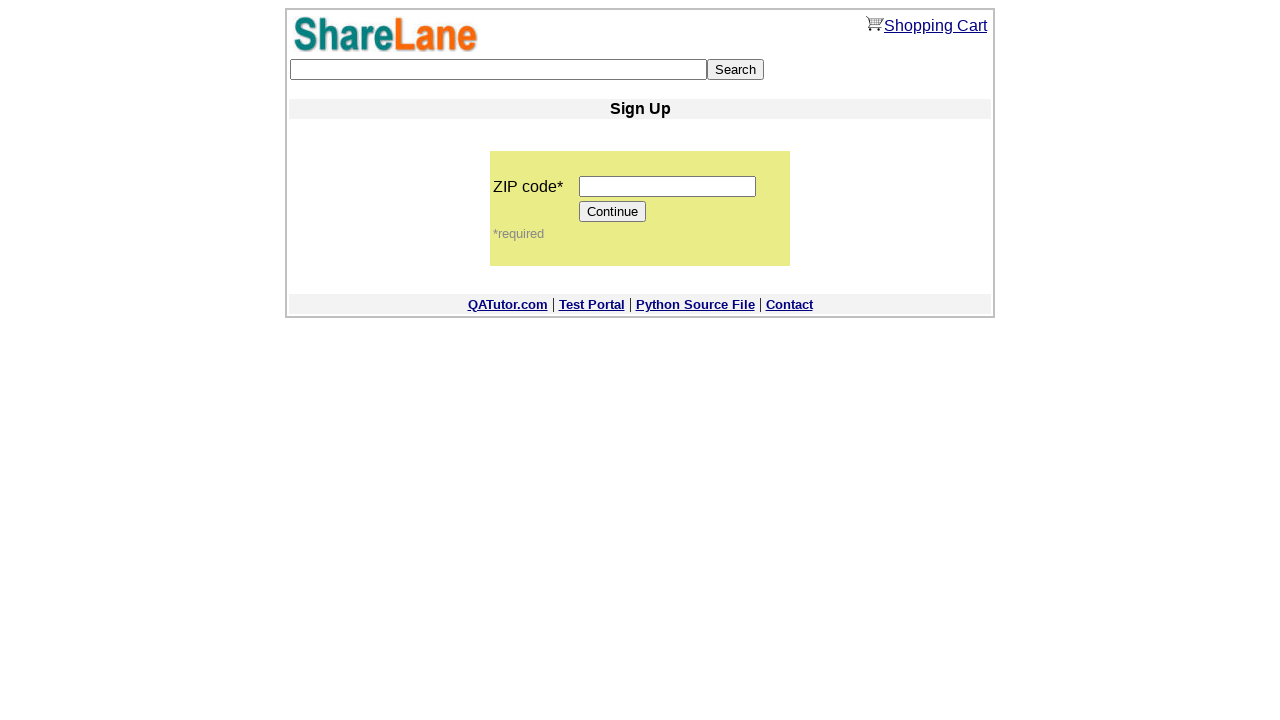

Entered zip code '12345' on input[name='zip_code']
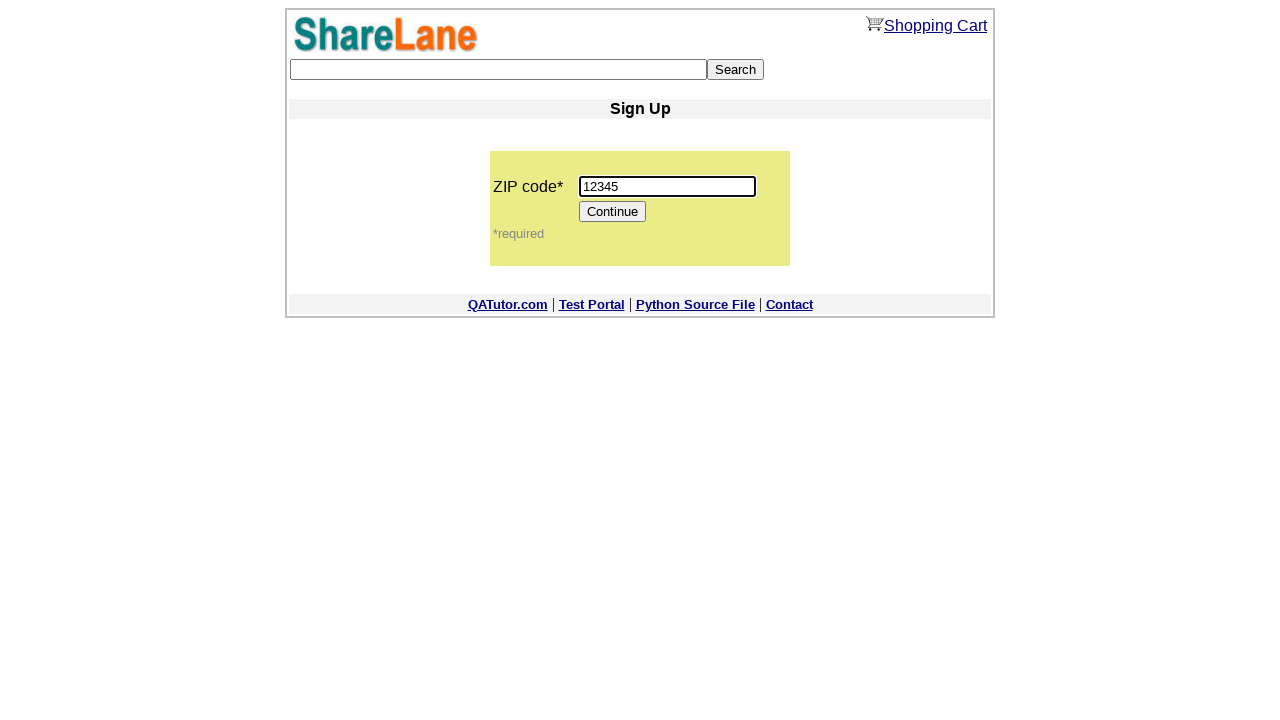

Clicked Continue button to proceed to registration form at (613, 212) on input[value='Continue']
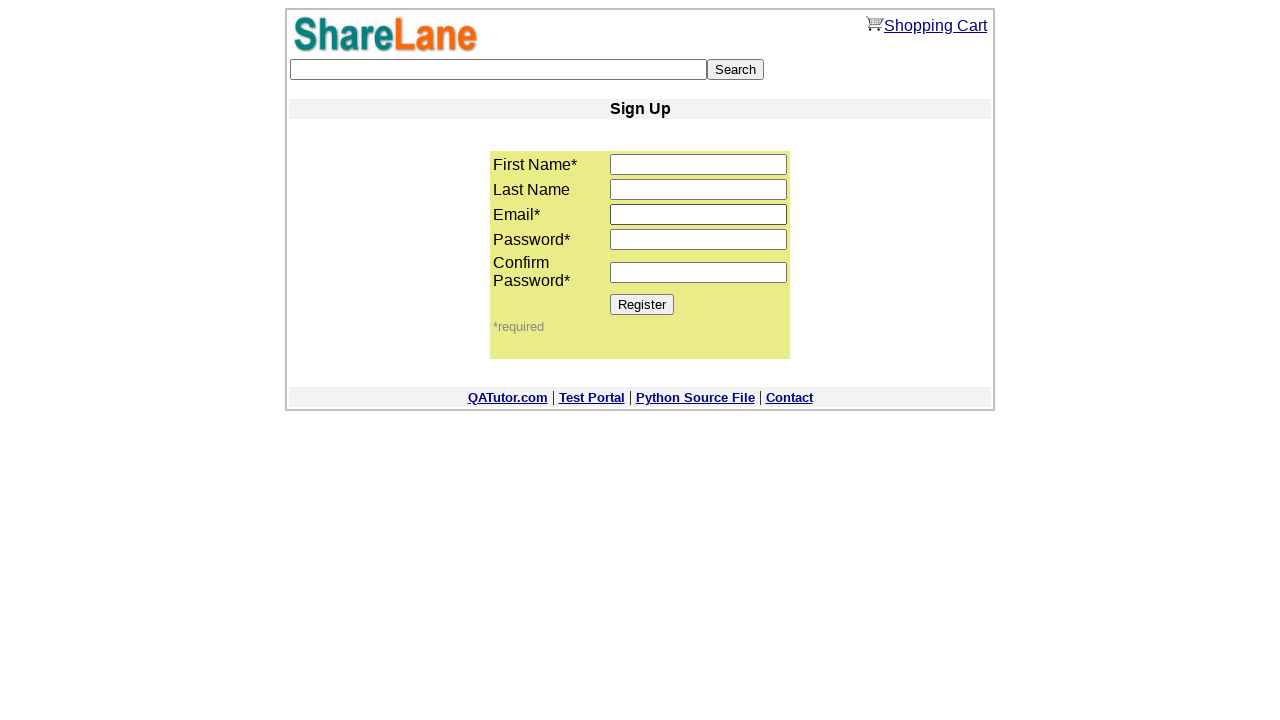

Entered first name 'Alex' on input[name='first_name']
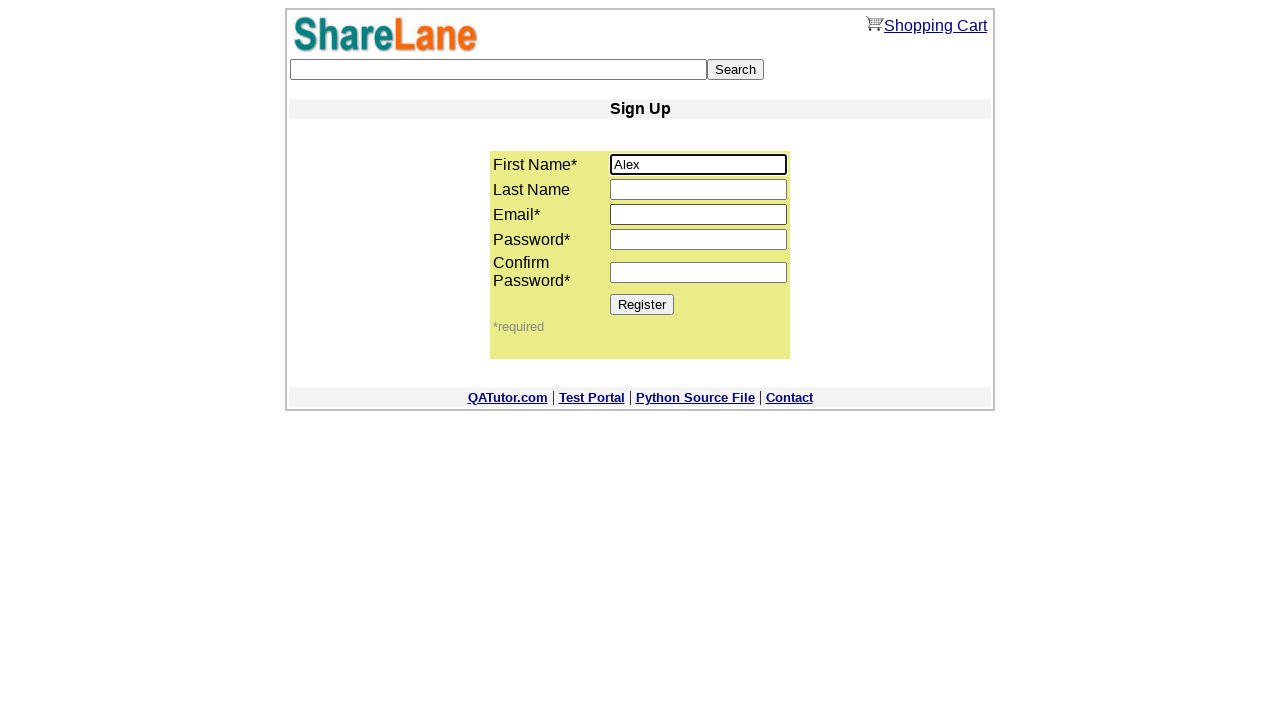

Entered last name 'Petrov' on input[name='last_name']
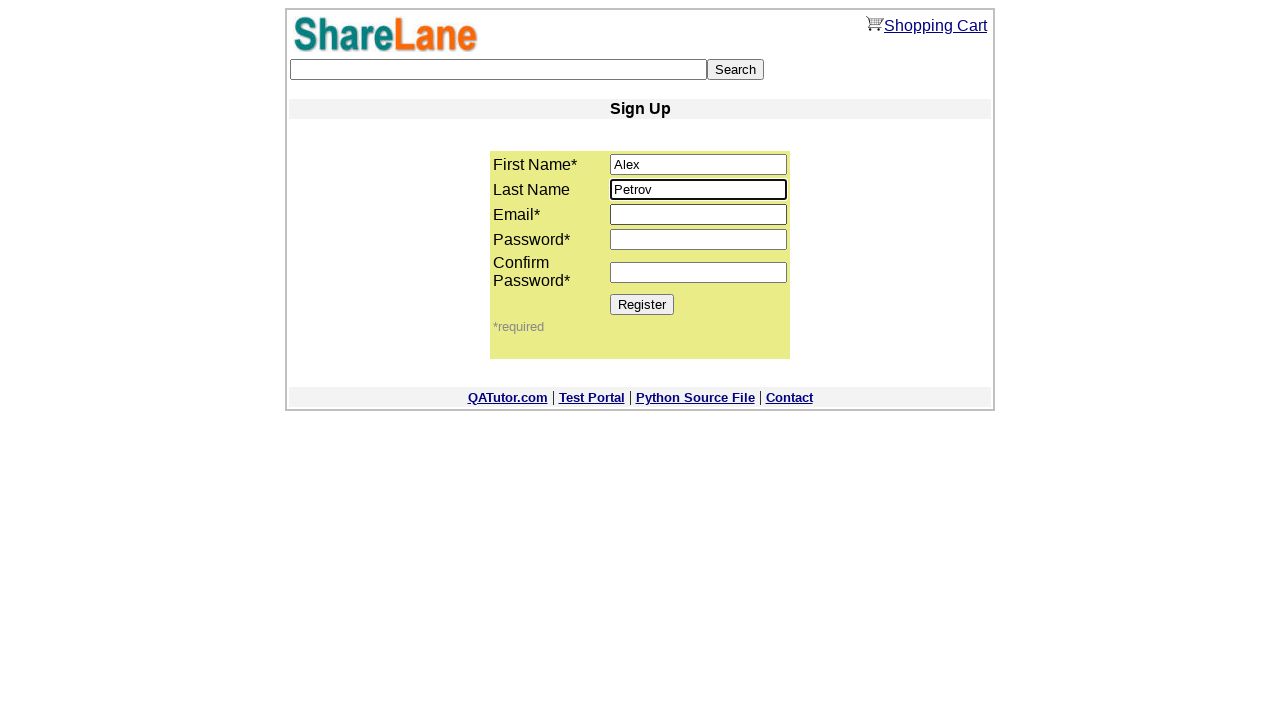

Entered email 'test@test.com' on input[name='email']
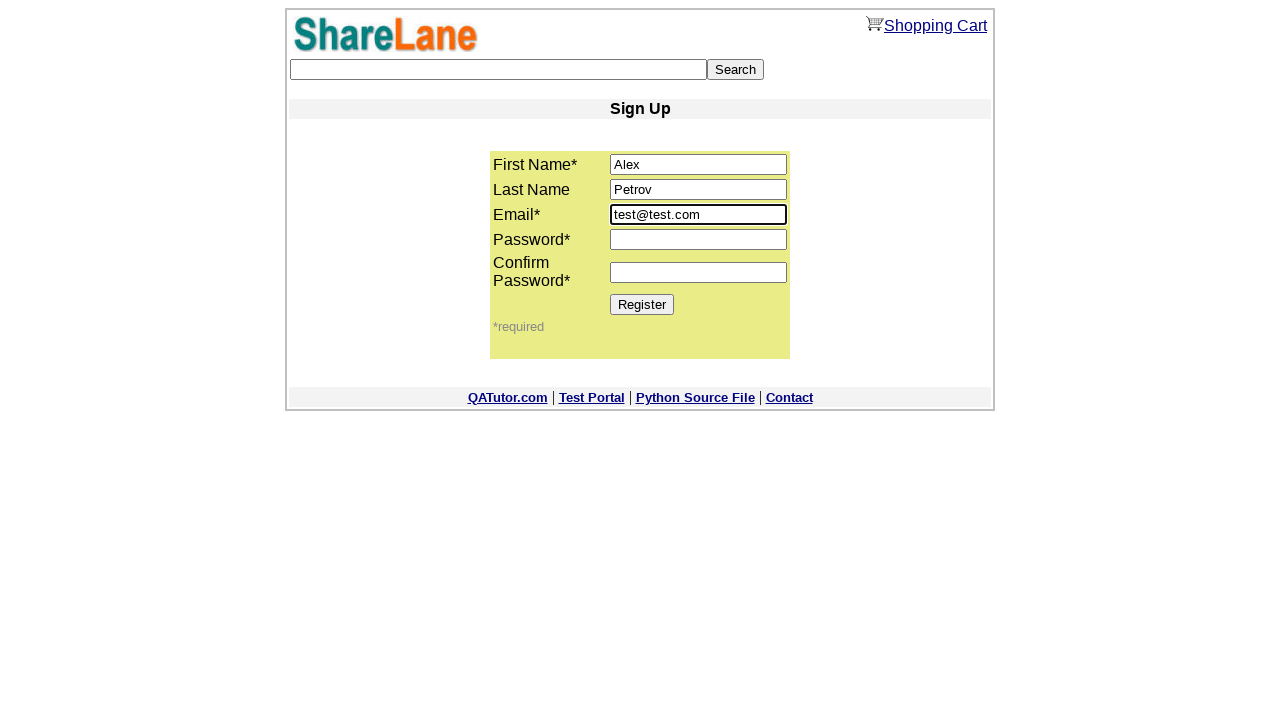

Entered password in first password field on input[name='password1']
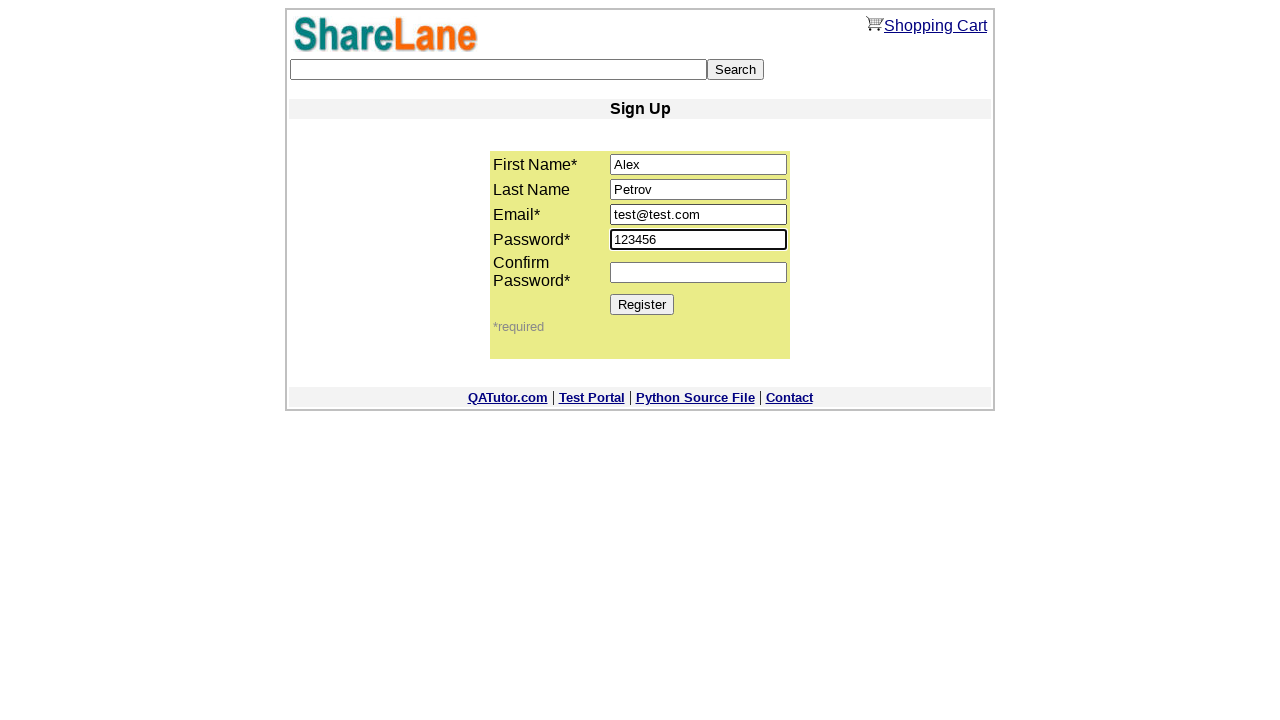

Entered password confirmation in second password field on input[name='password2']
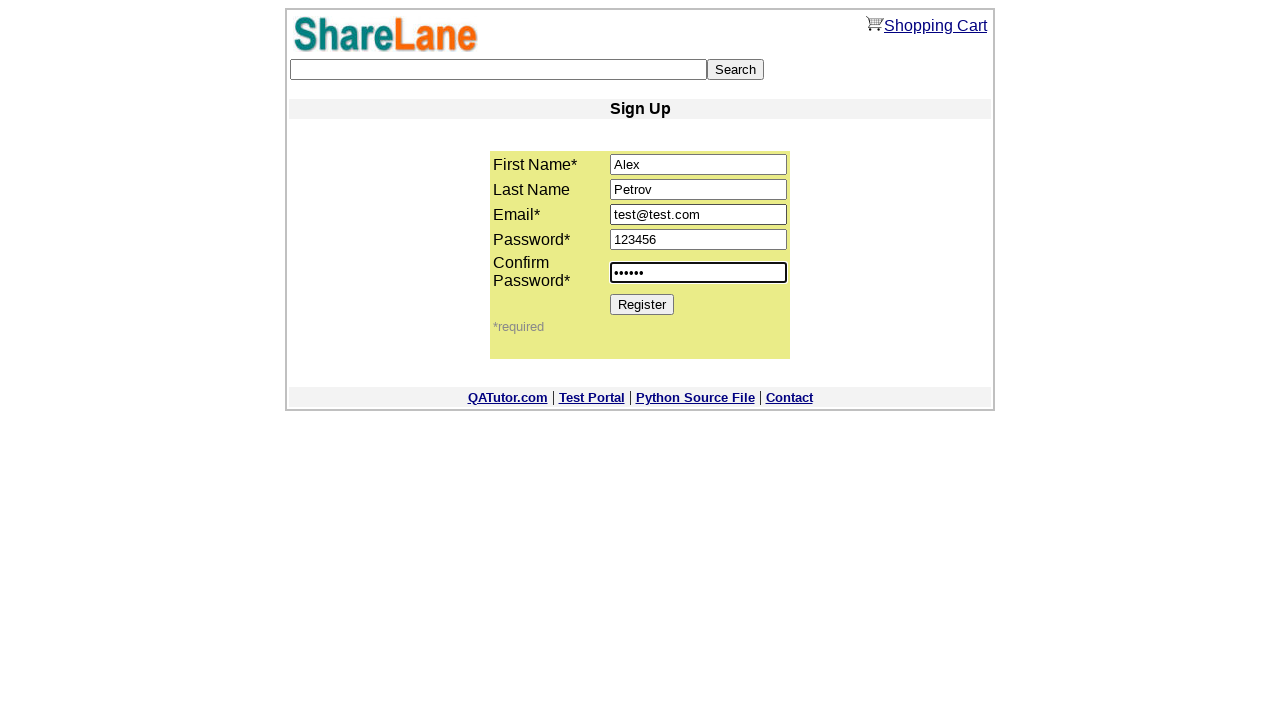

Clicked Register button to submit registration form at (642, 304) on input[value='Register']
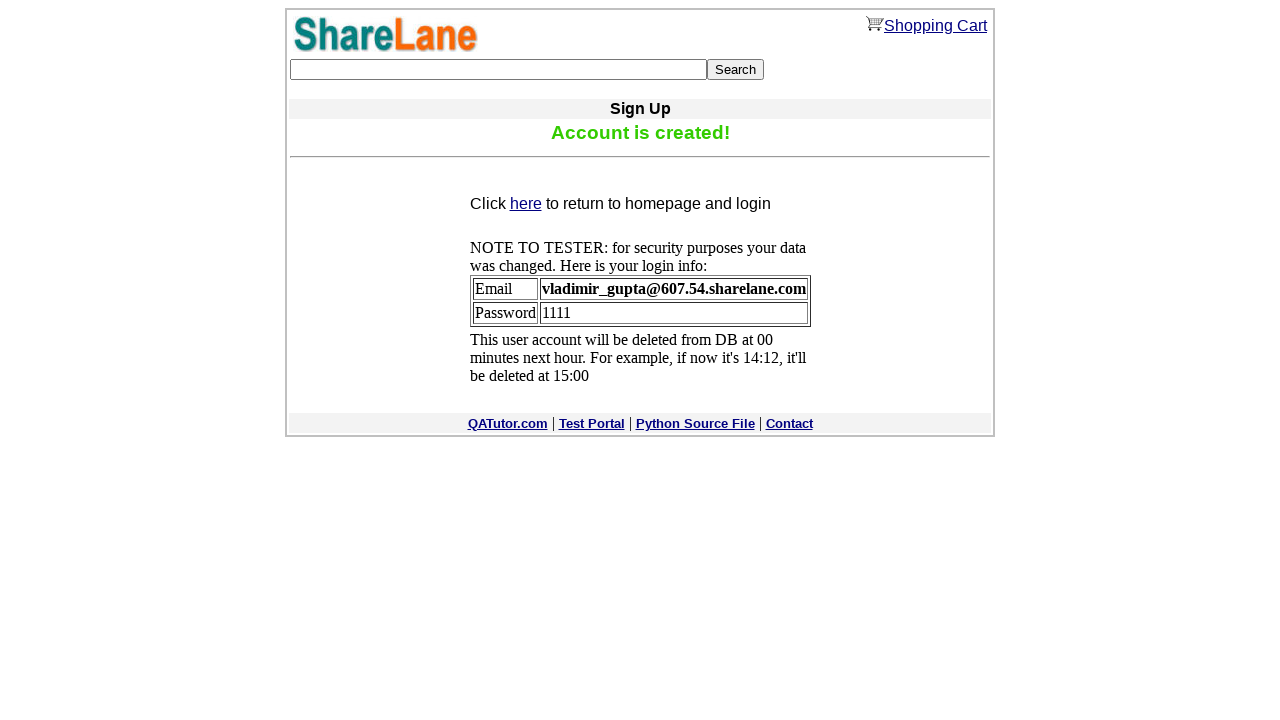

Success confirmation message appeared - registration completed successfully
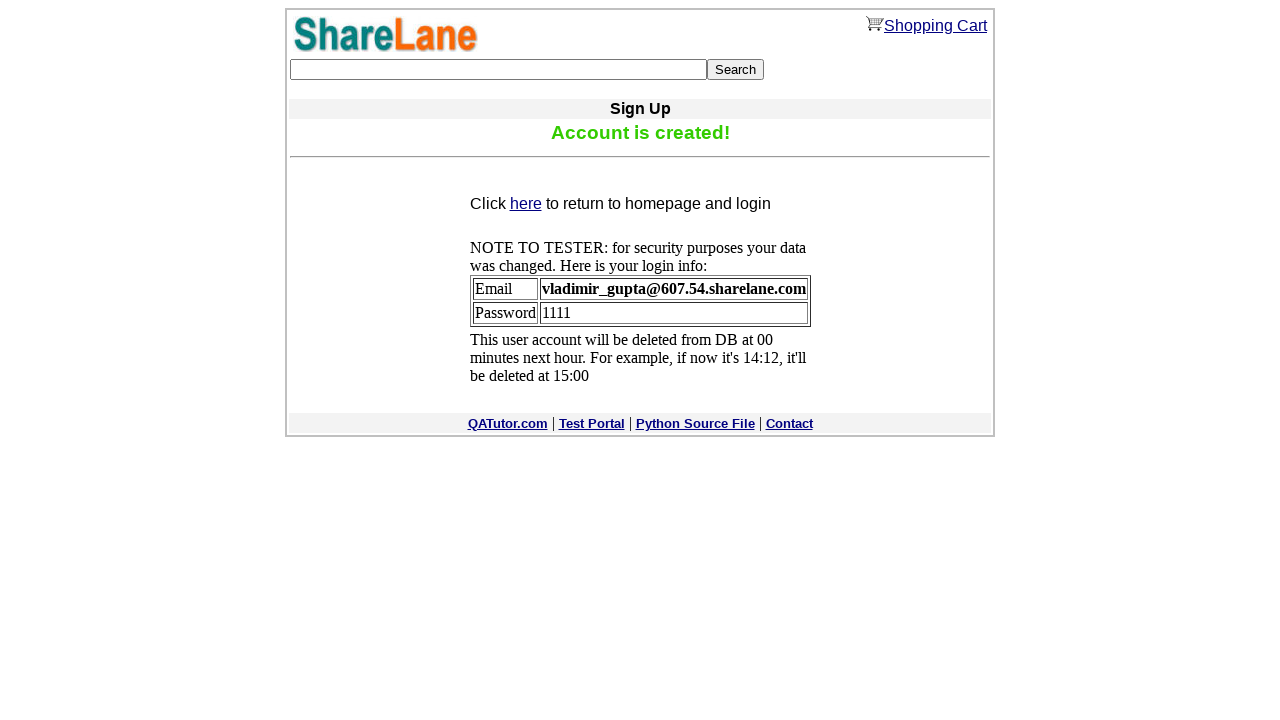

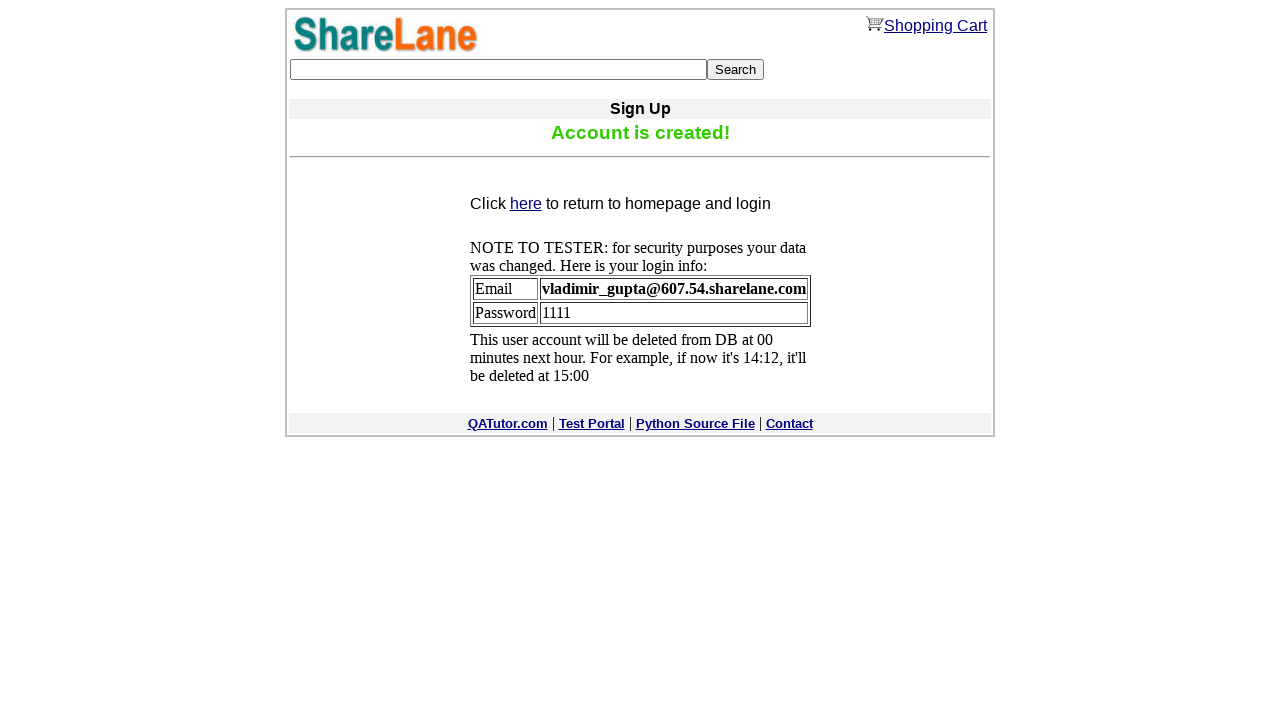